Tests right-click context menu by right-clicking an element, hovering over copy option, and clicking it

Starting URL: http://swisnl.github.io/jQuery-contextMenu/demo.html

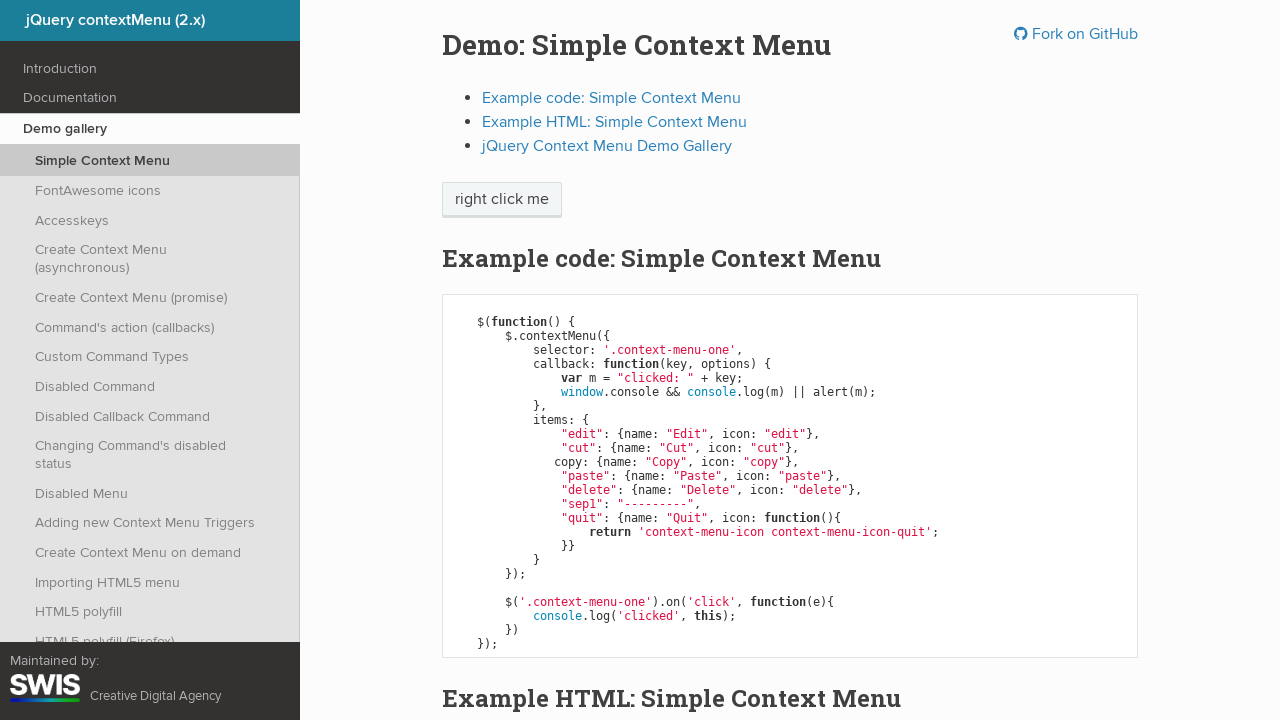

Right-clicked on 'right click me' element to open context menu at (502, 200) on //span[text()='right click me']
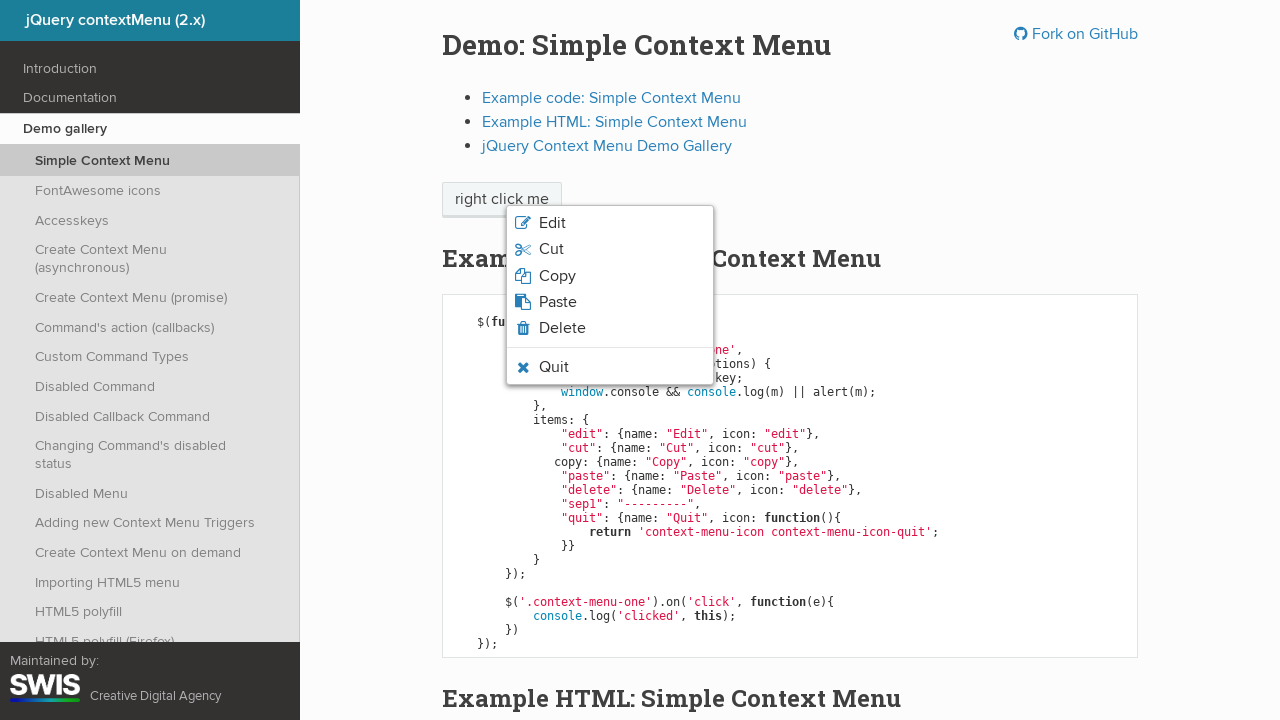

Hovered over Copy option in context menu at (610, 276) on .context-menu-icon-copy
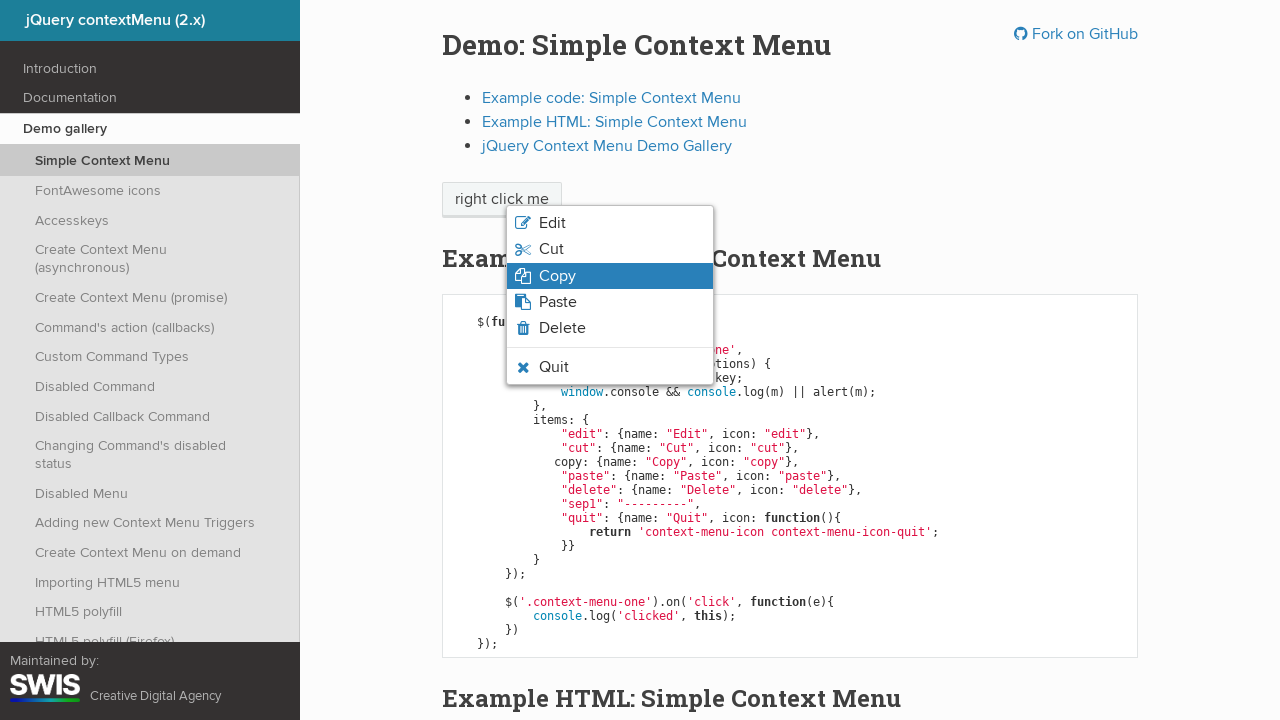

Clicked on Copy option at (610, 276) on .context-menu-icon-copy
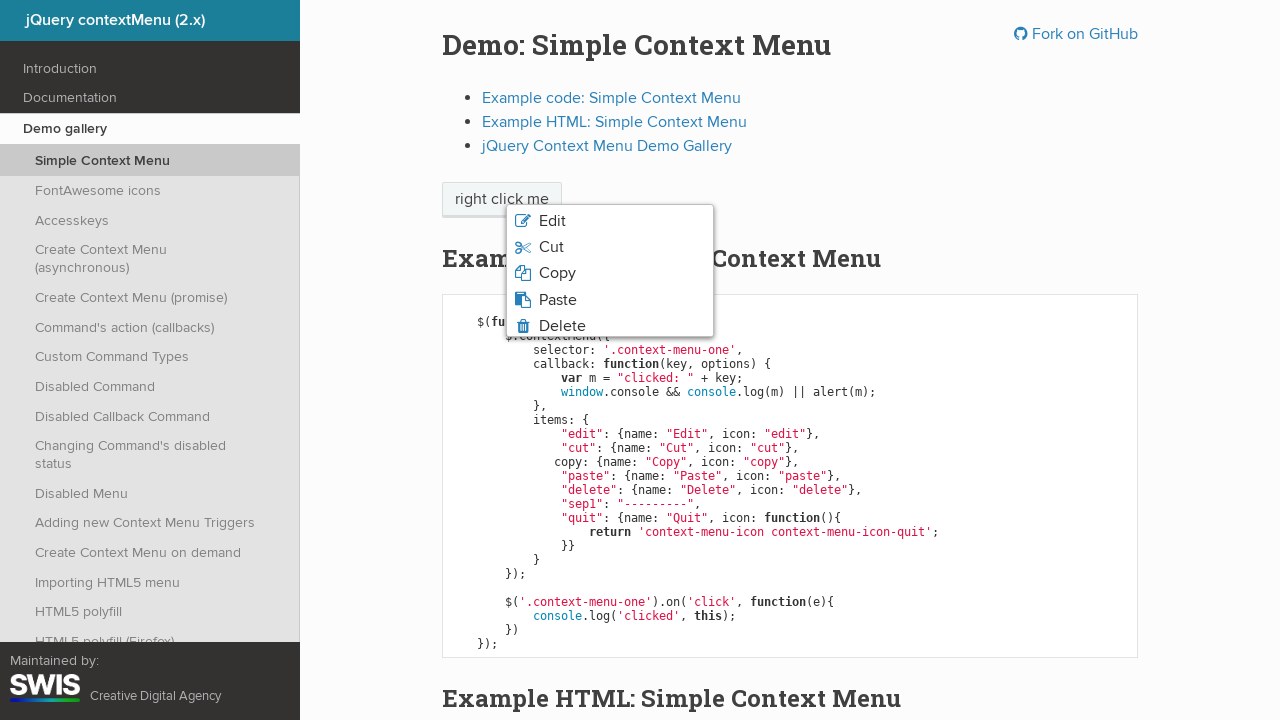

Set up dialog handler to accept alerts
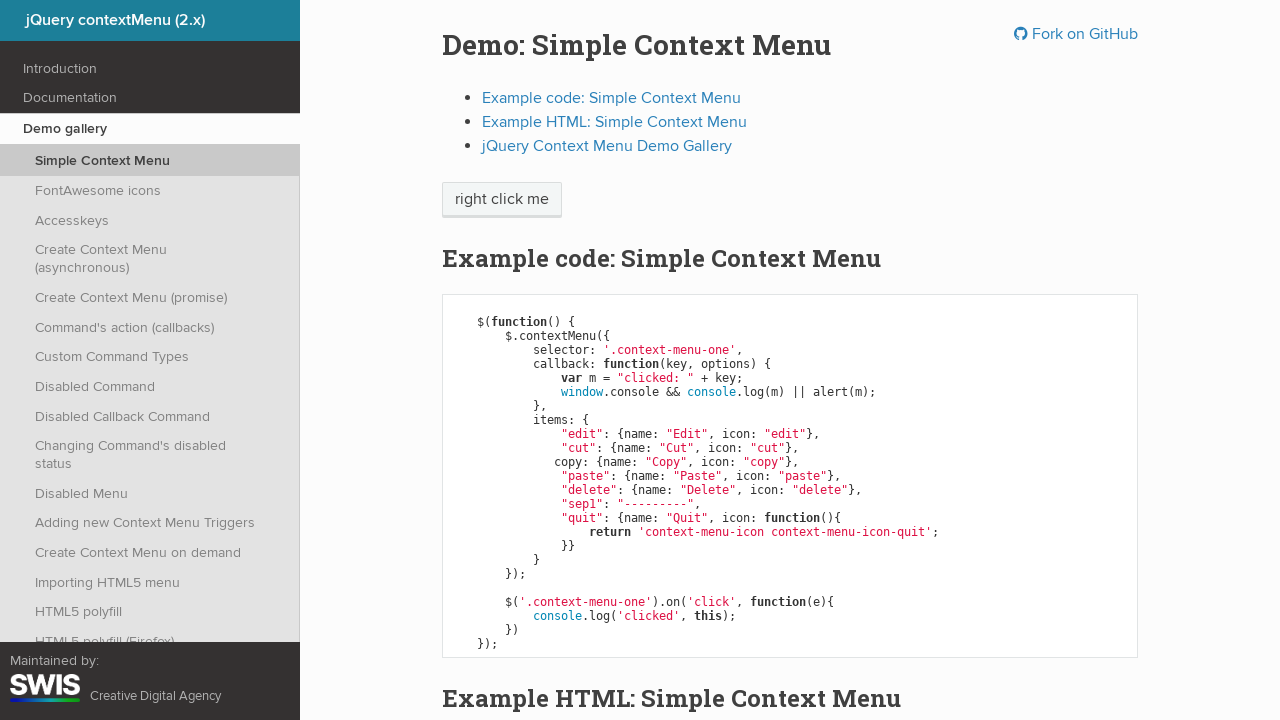

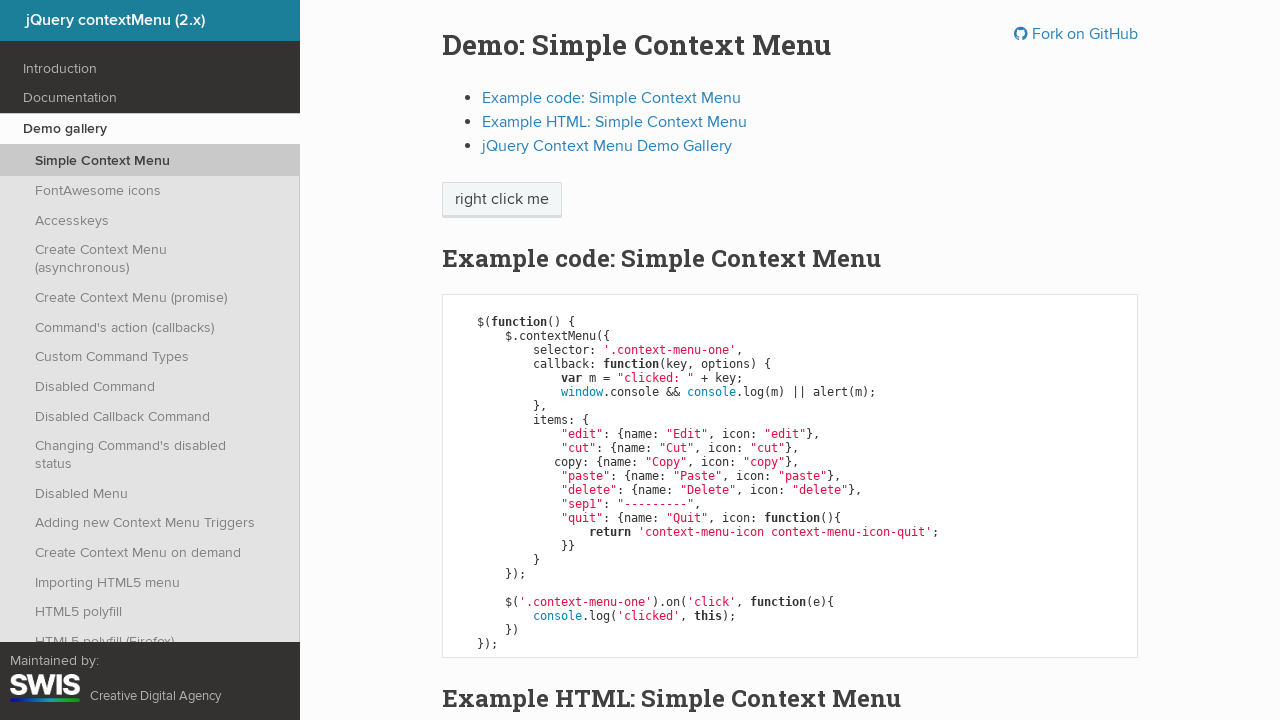